Tests JavaScript alert handling by clicking a button that triggers an alert, accepting the alert, then reading a value from the page, calculating a mathematical result, and submitting it in a form.

Starting URL: http://suninjuly.github.io/alert_accept.html

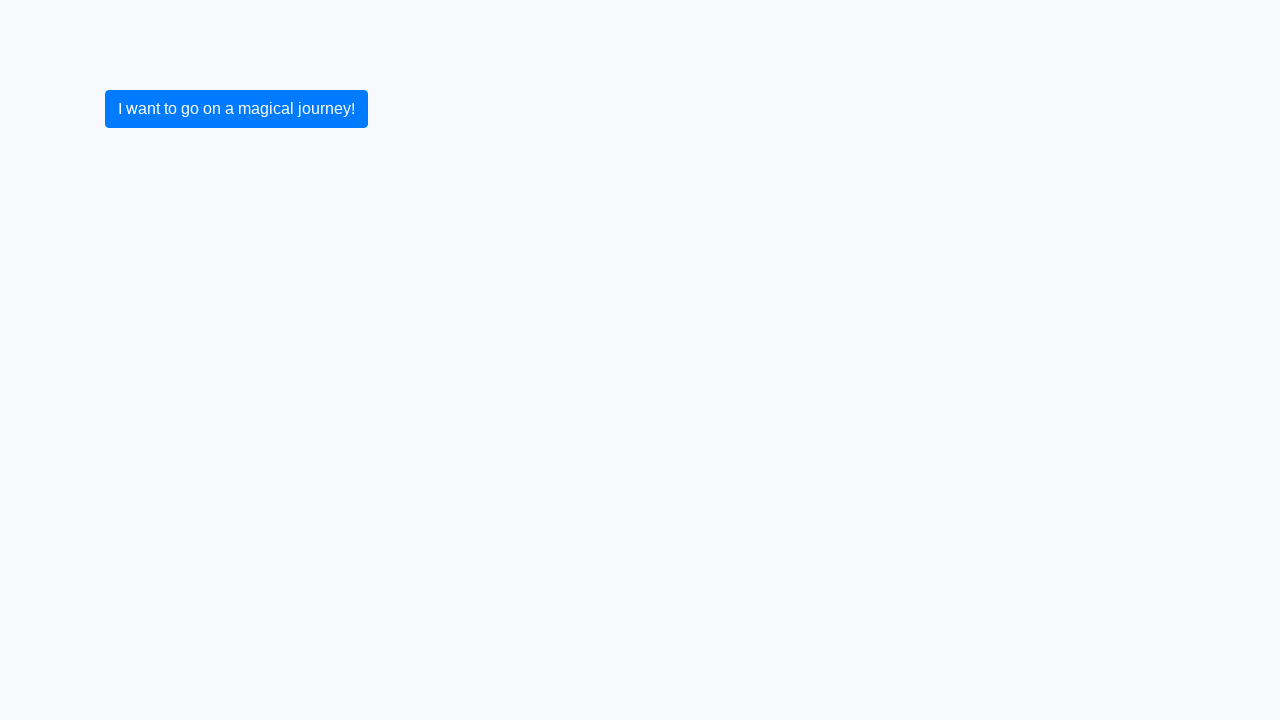

Clicked button to trigger JavaScript alert at (236, 109) on button
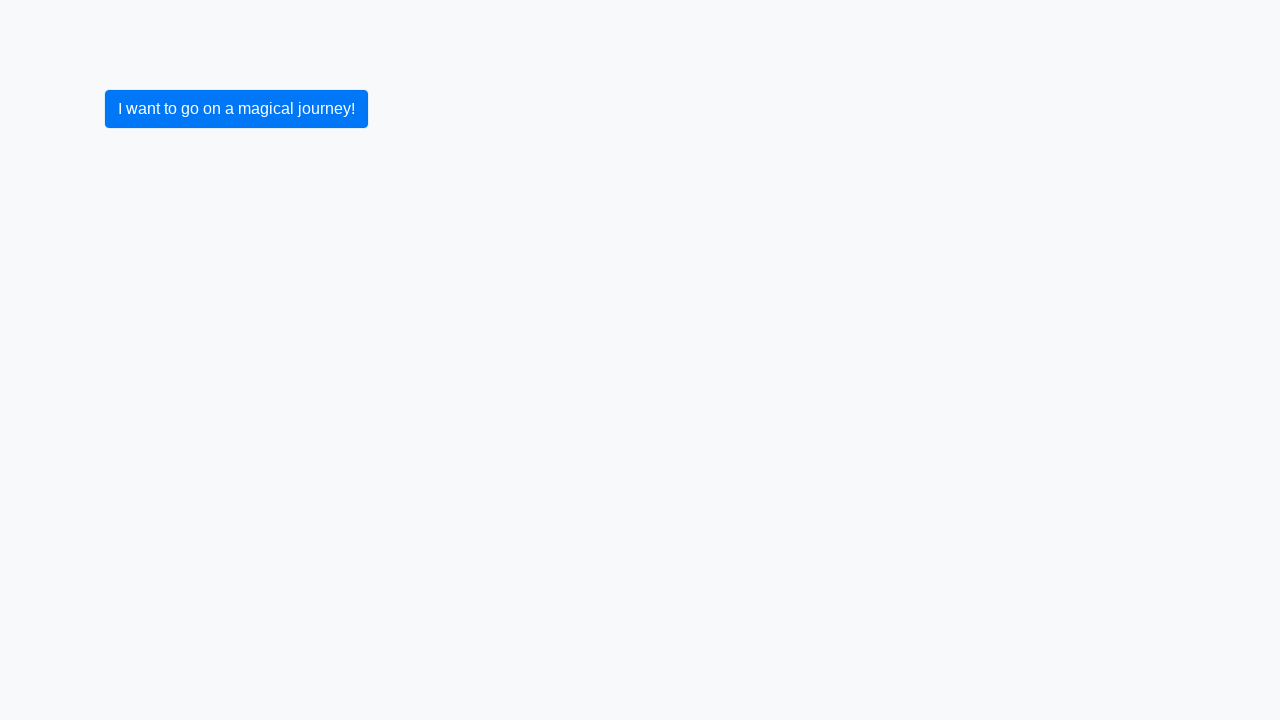

Set up dialog handler to accept alerts
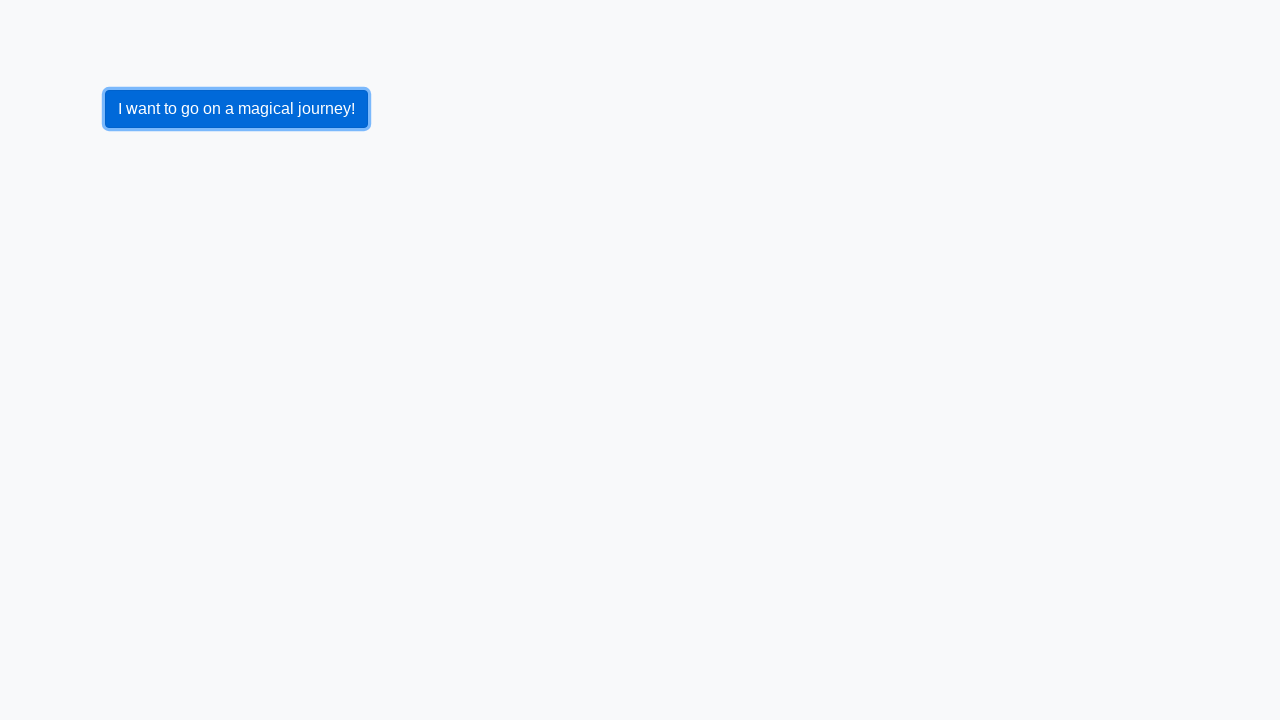

Clicked button again to trigger alert with handler ready at (236, 109) on button
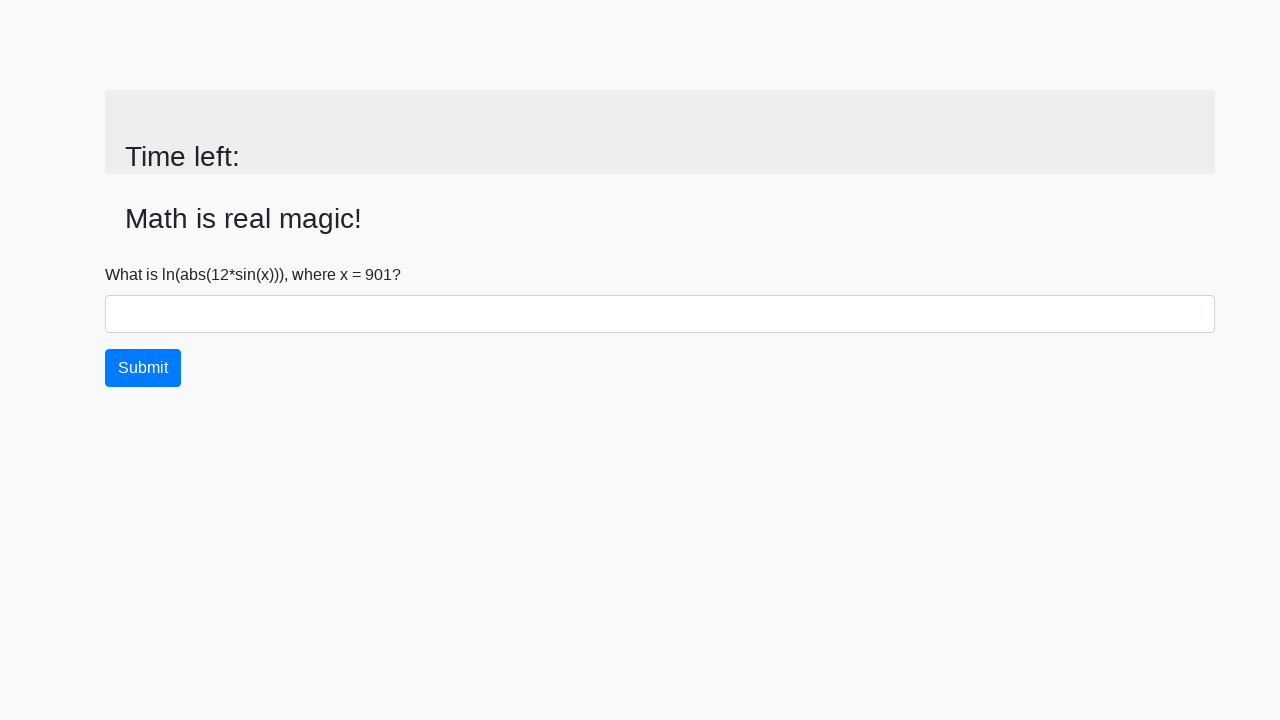

Input value field appeared after alert was accepted
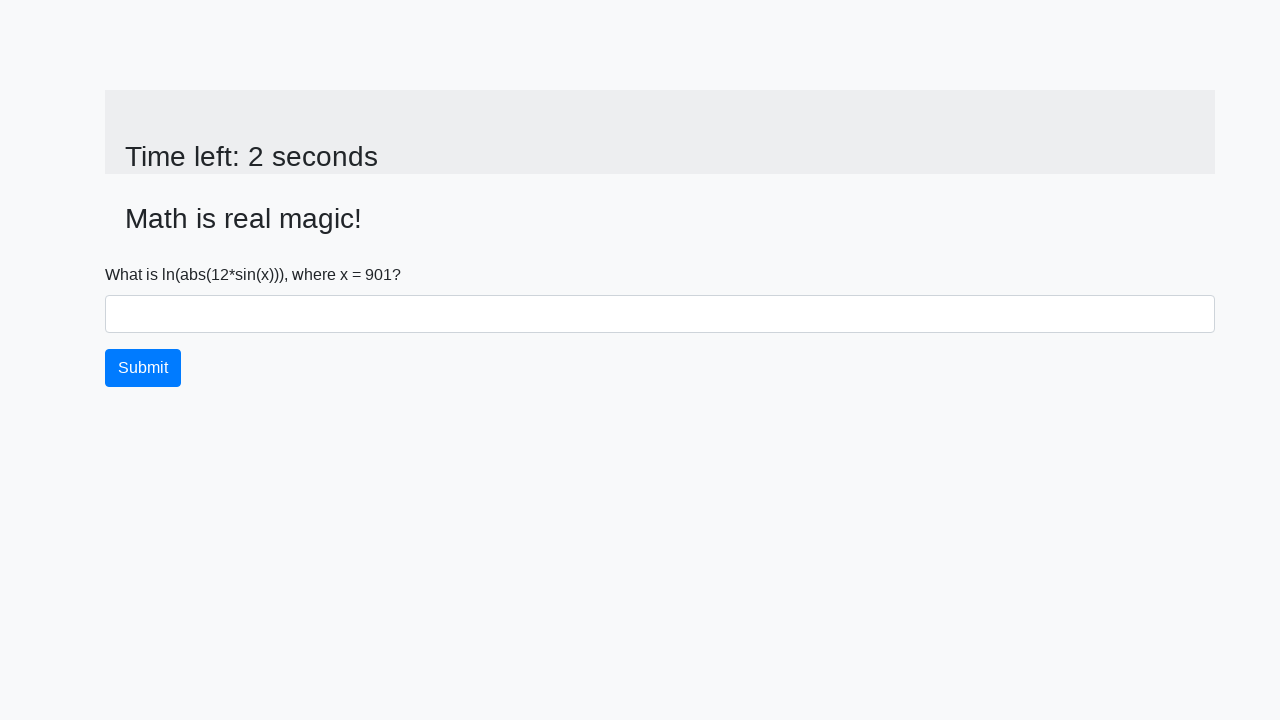

Retrieved input value: 901
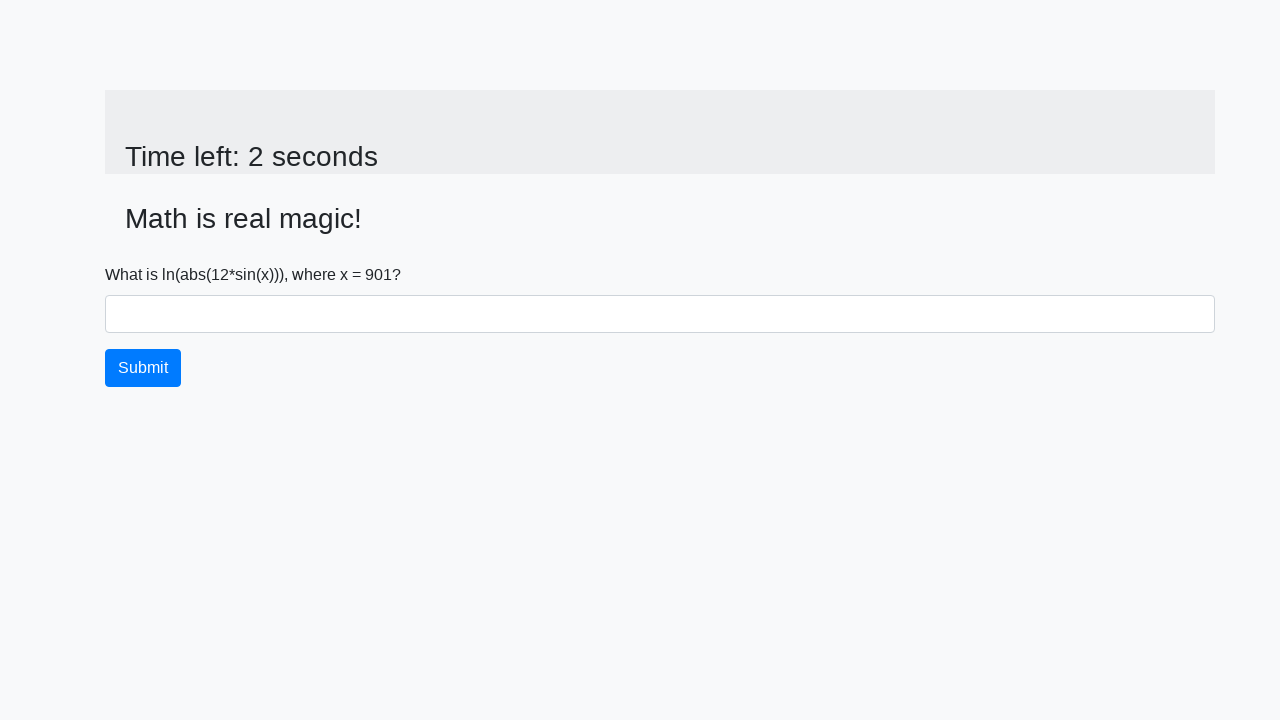

Filled answer field with calculated value: 1.9654776020046072 on #answer
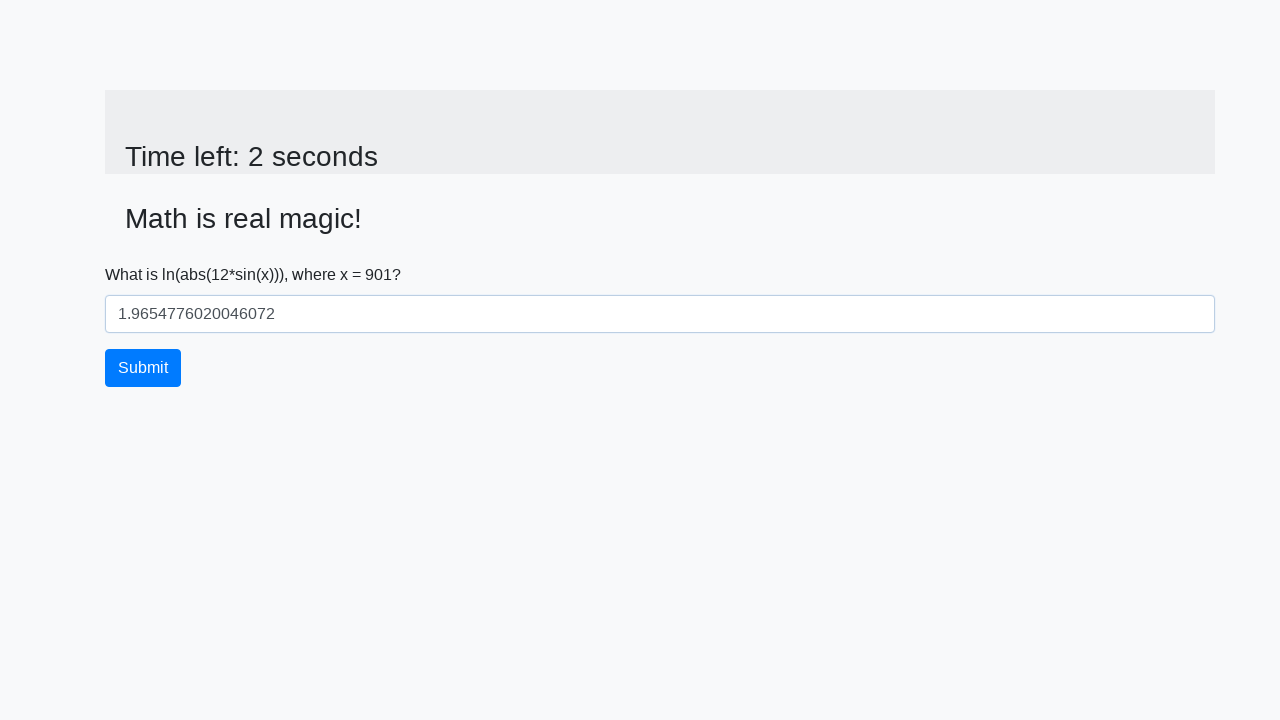

Clicked submit button to submit the form at (143, 368) on button
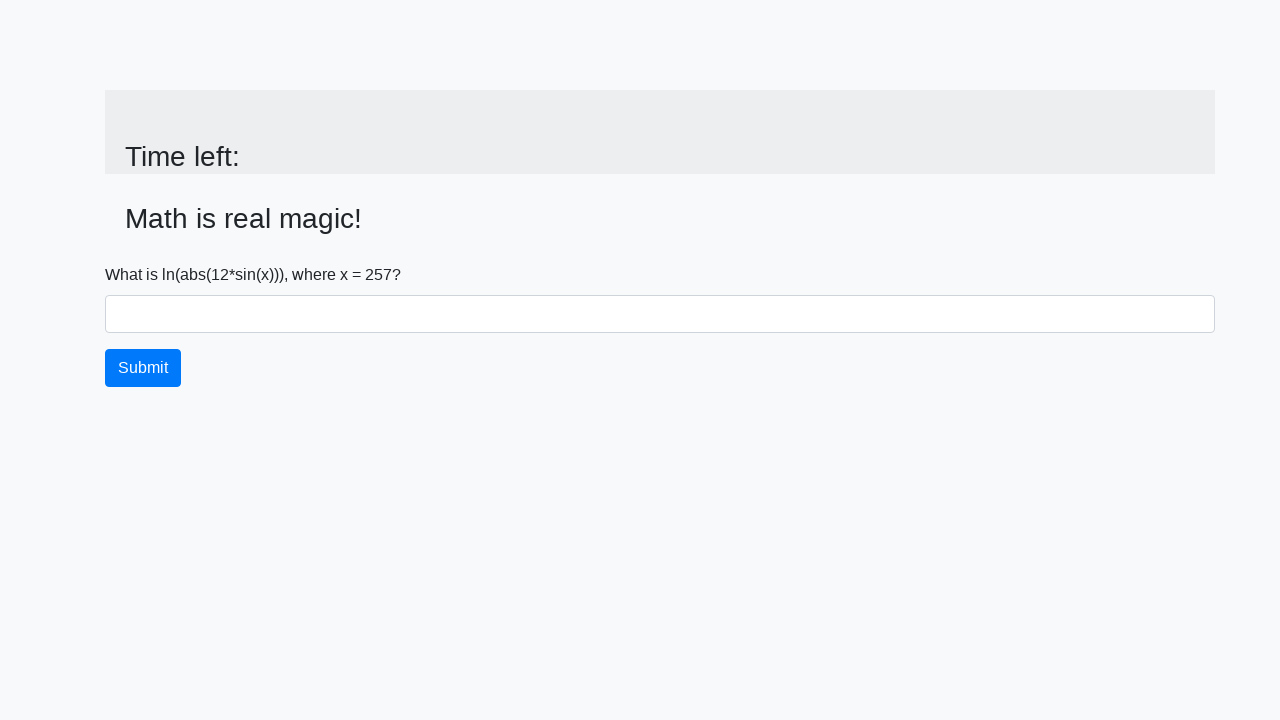

Waited for form submission response
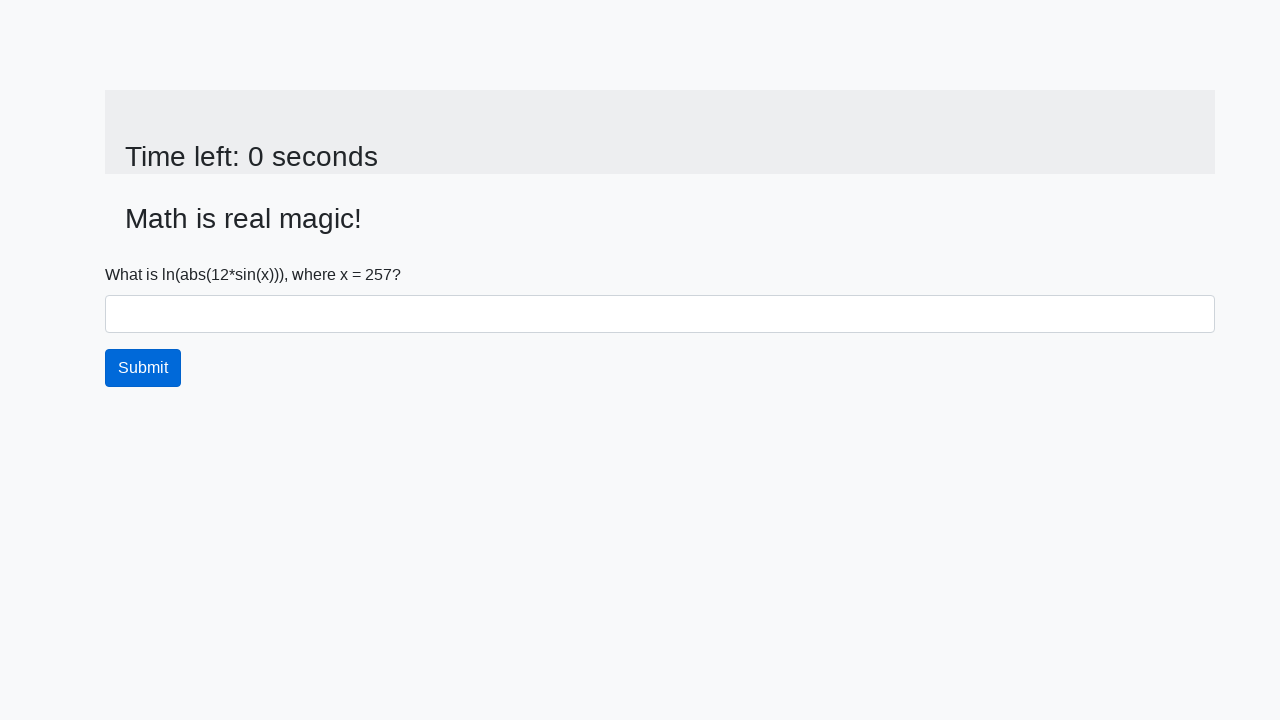

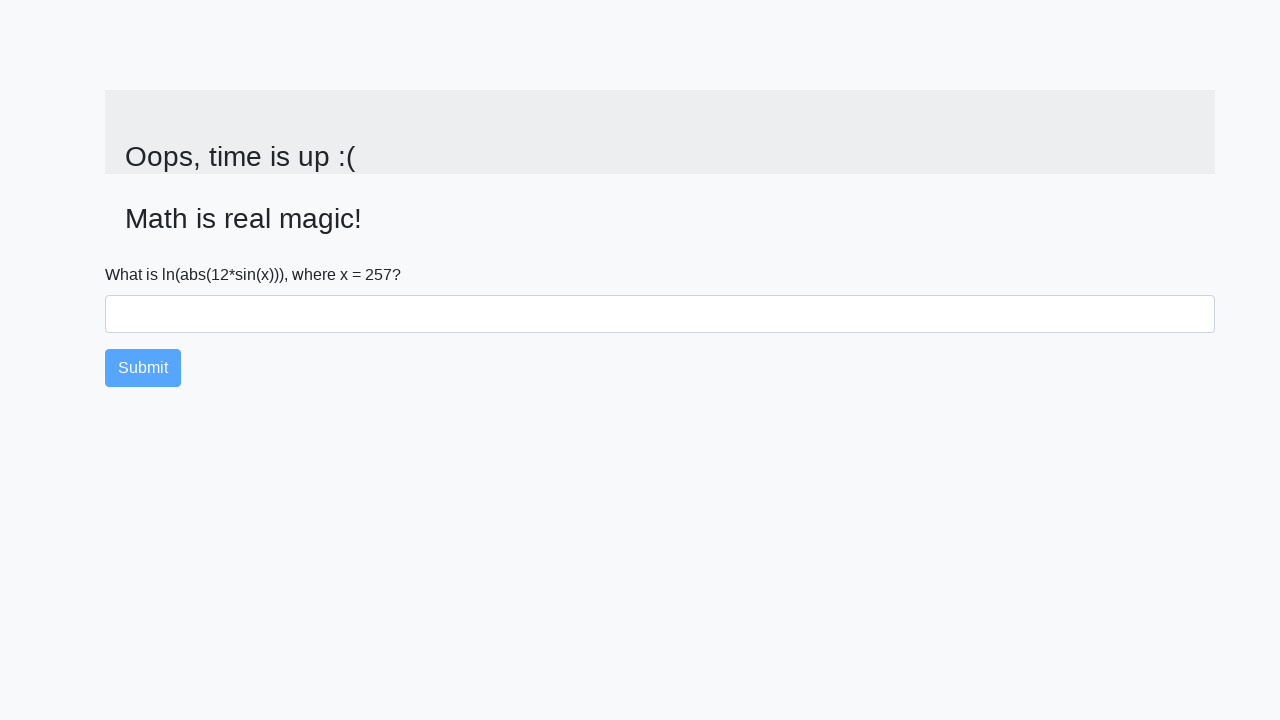